Tests iframe interaction by switching to an iframe, filling a form field, and switching back to the main content

Starting URL: https://testeroprogramowania.github.io/selenium/iframe.html

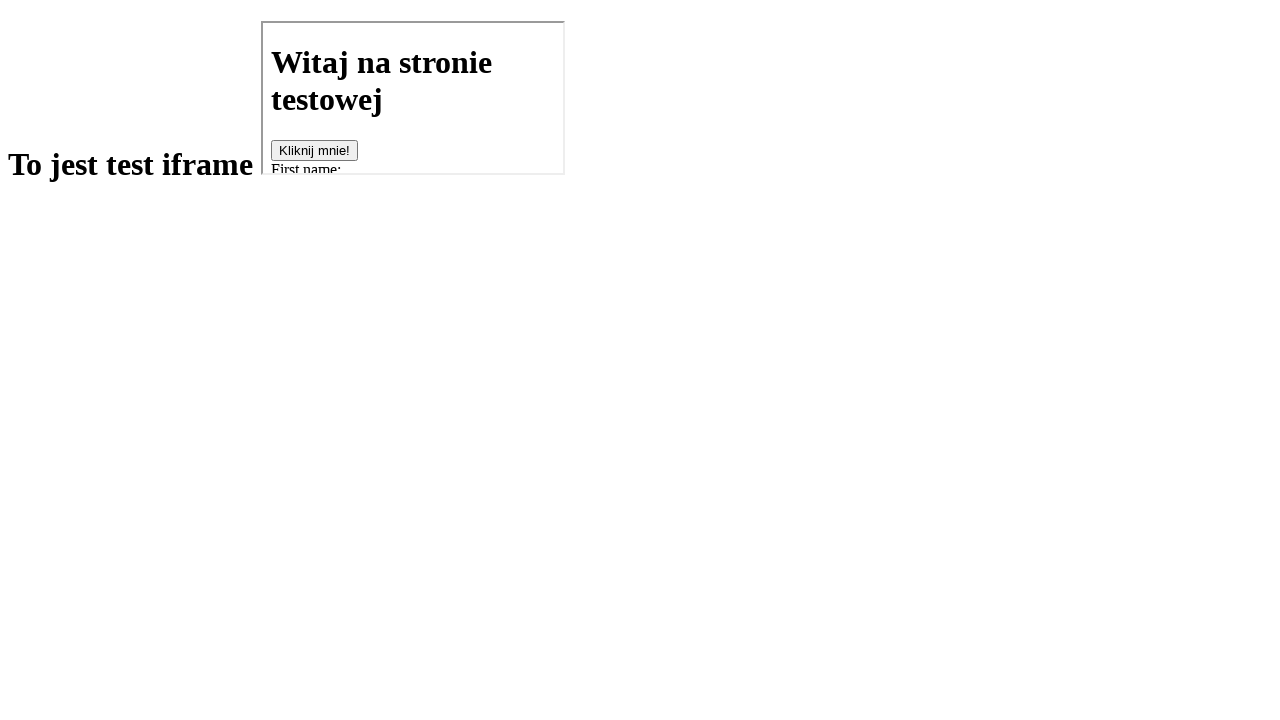

Found and switched to iframe with basics.html
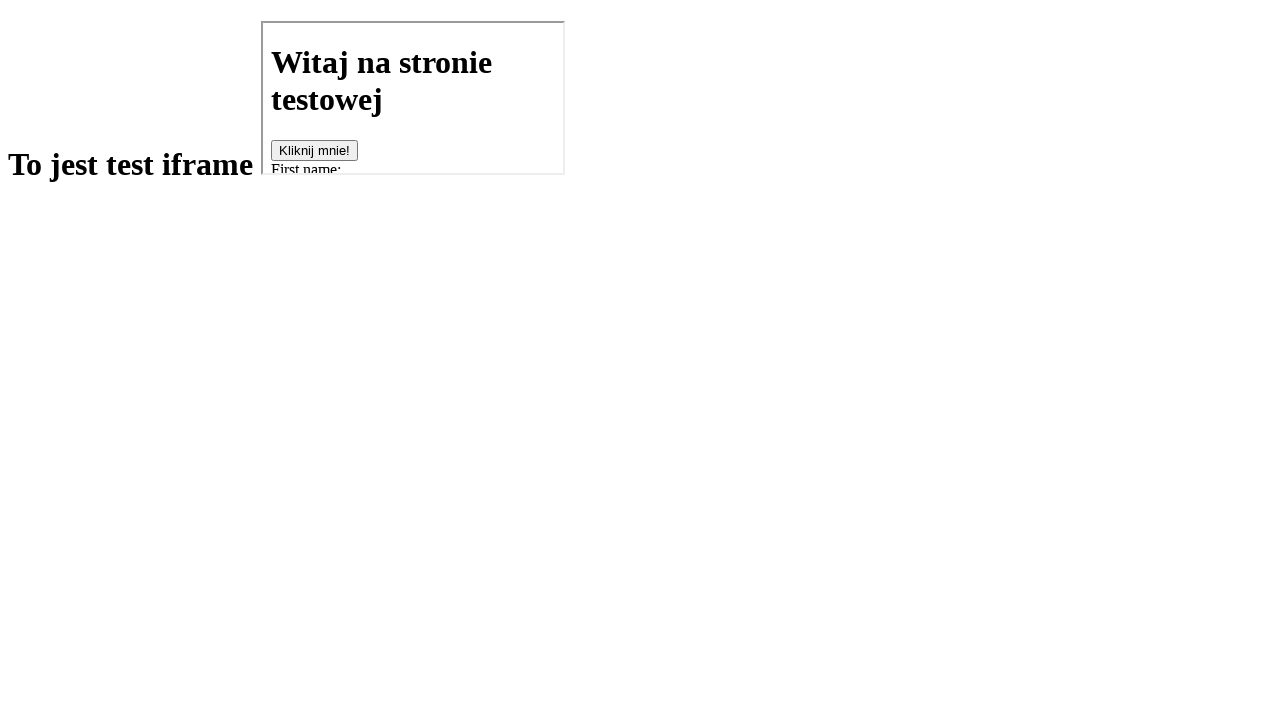

Filled first name field in iframe with 'Kevin' on #fname
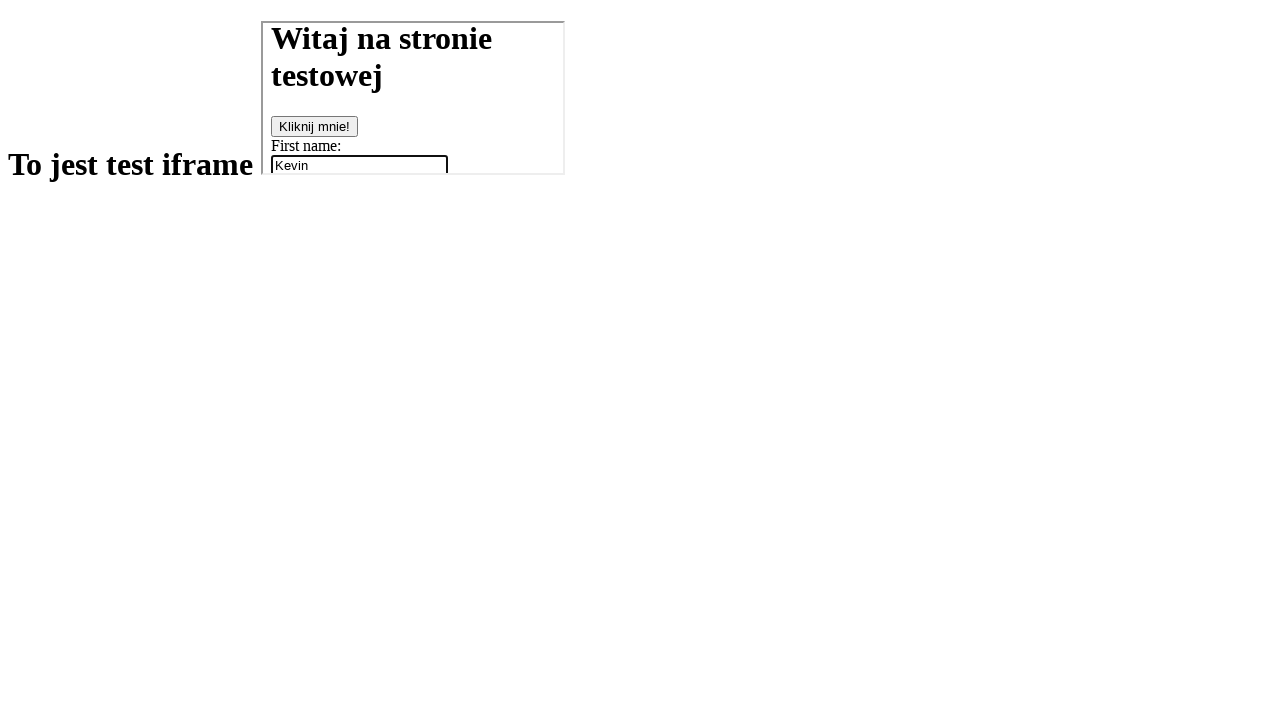

Waited for h1 element in main frame content
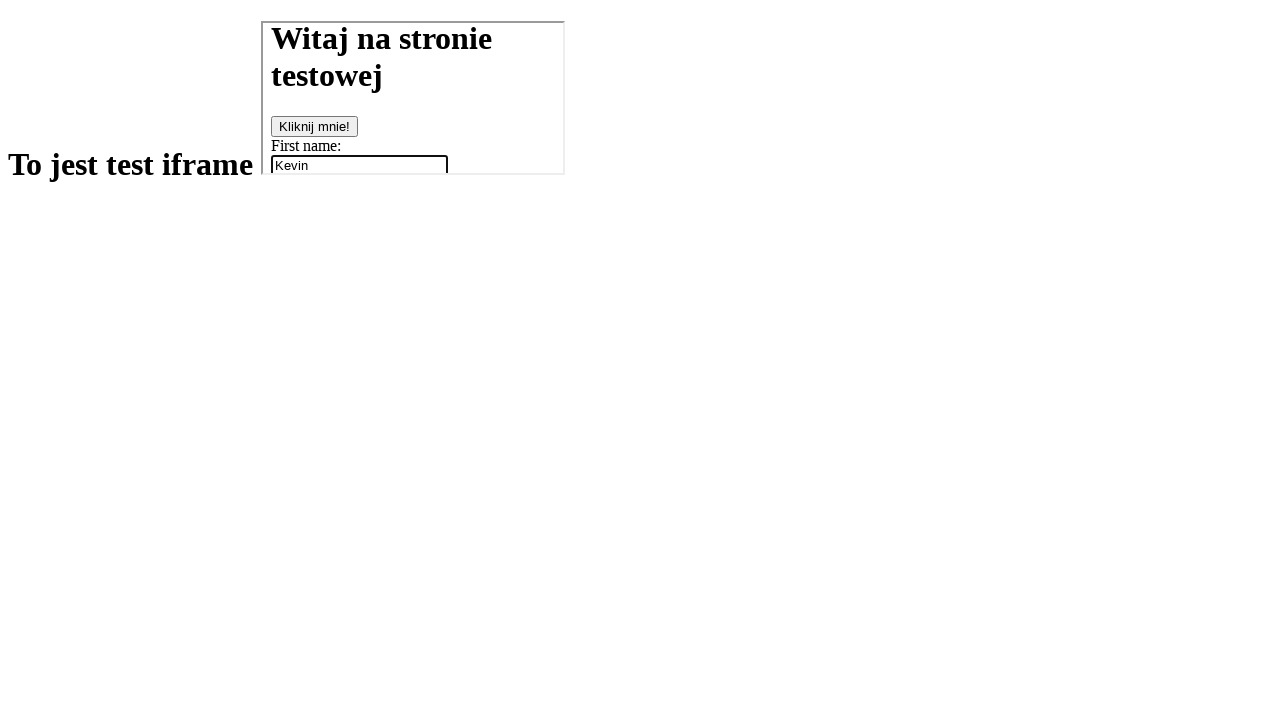

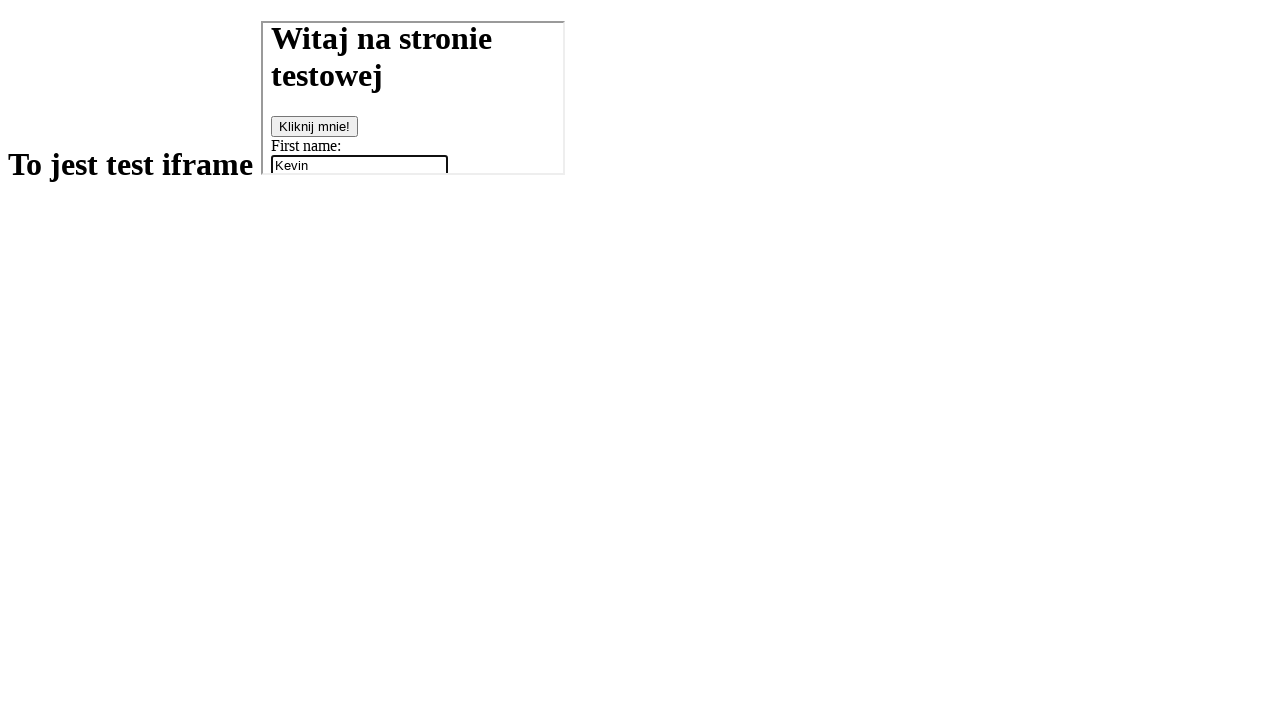